Navigates to AmIUnique fingerprint page and waits for the page content to load

Starting URL: https://amiunique.org/fp

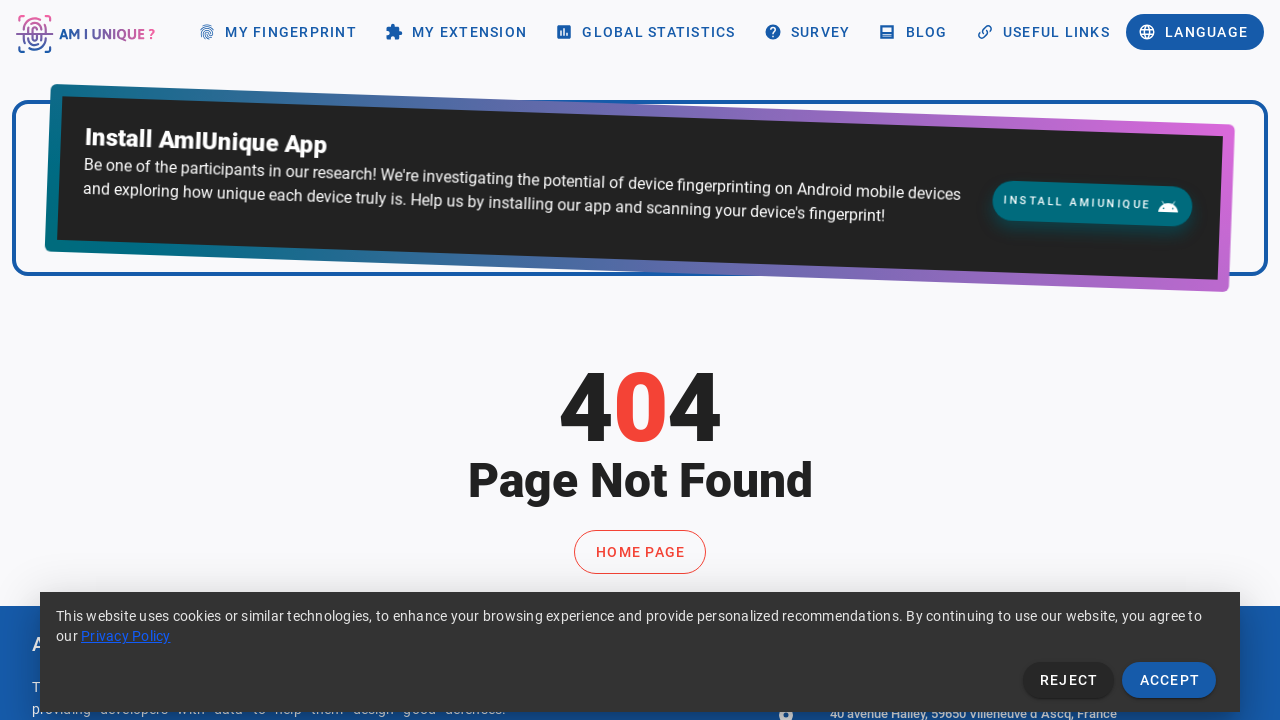

Waited 3 seconds for page and fingerprint analysis to load
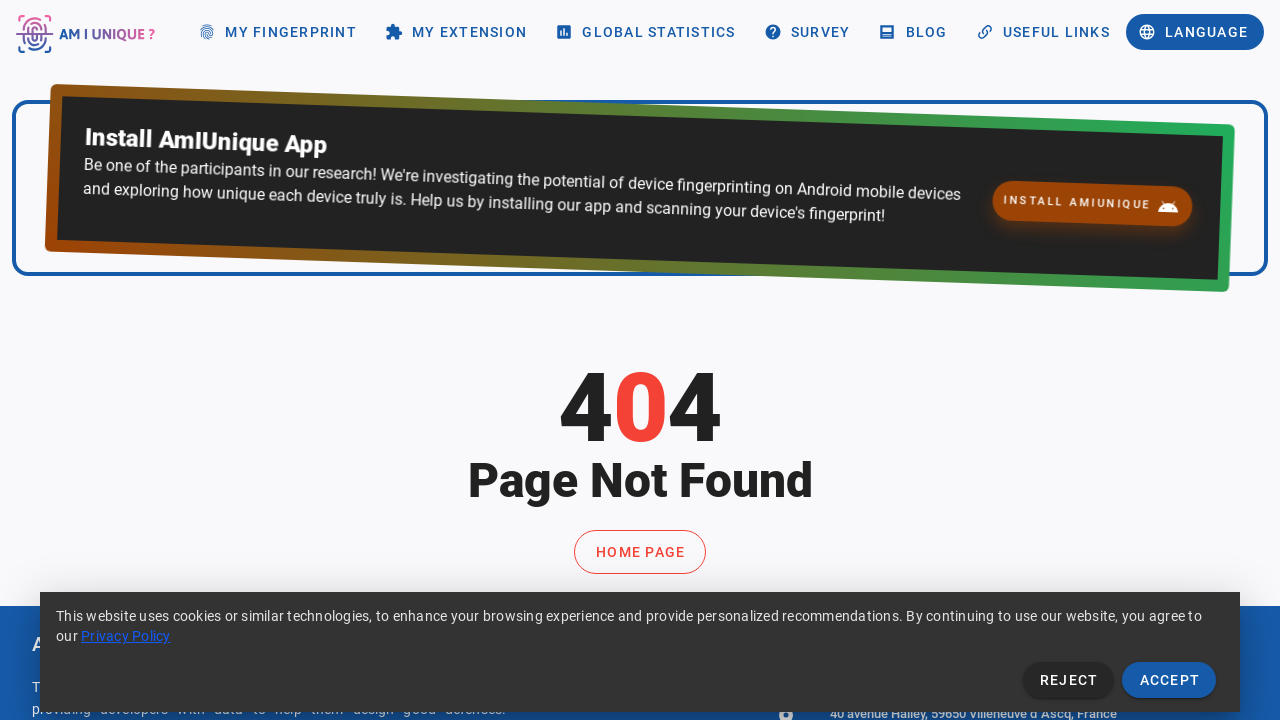

Verified body element loaded on AmIUnique fingerprint page
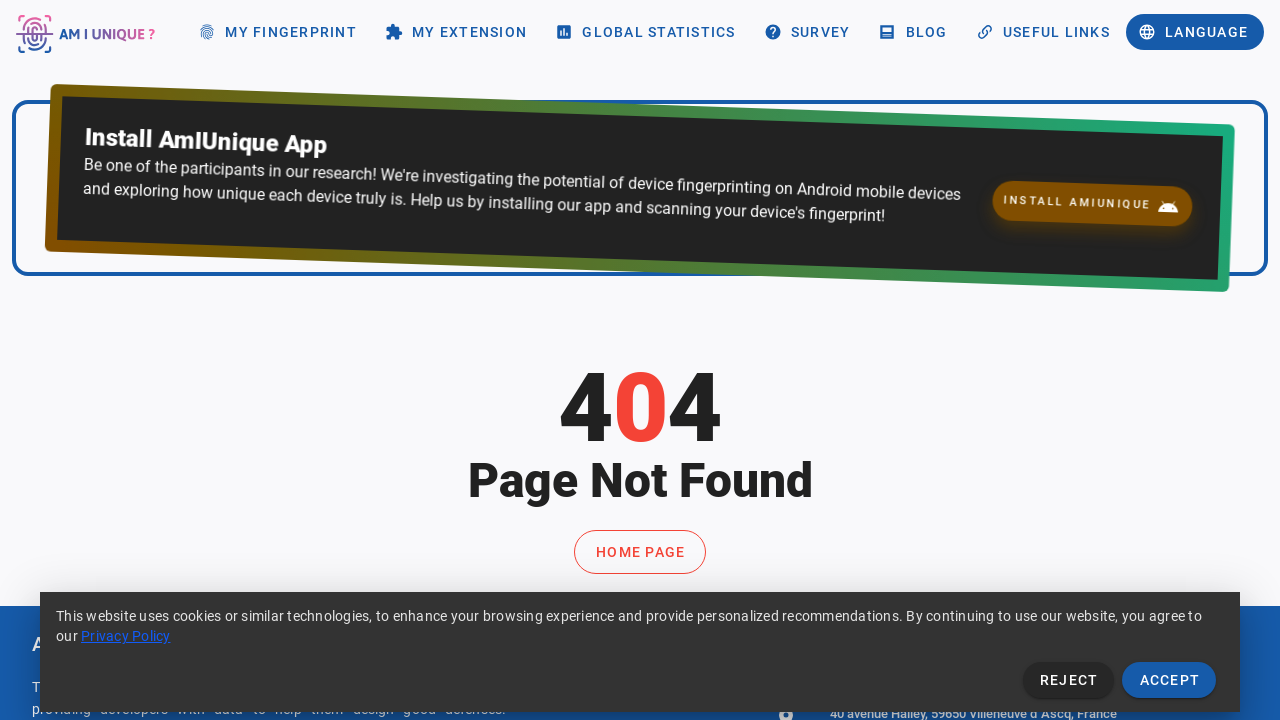

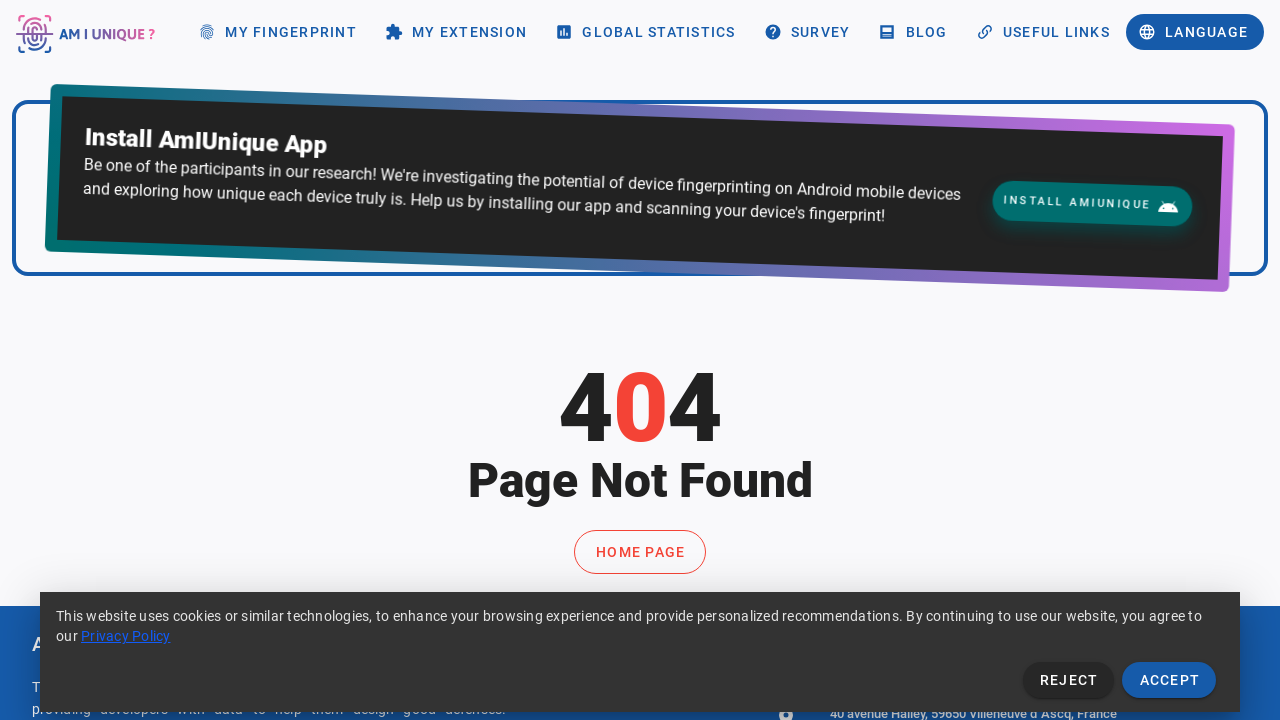